Tests a registration form by filling required input fields (first name, last name, email) and submitting, then verifies the success message is displayed.

Starting URL: http://suninjuly.github.io/registration1.html

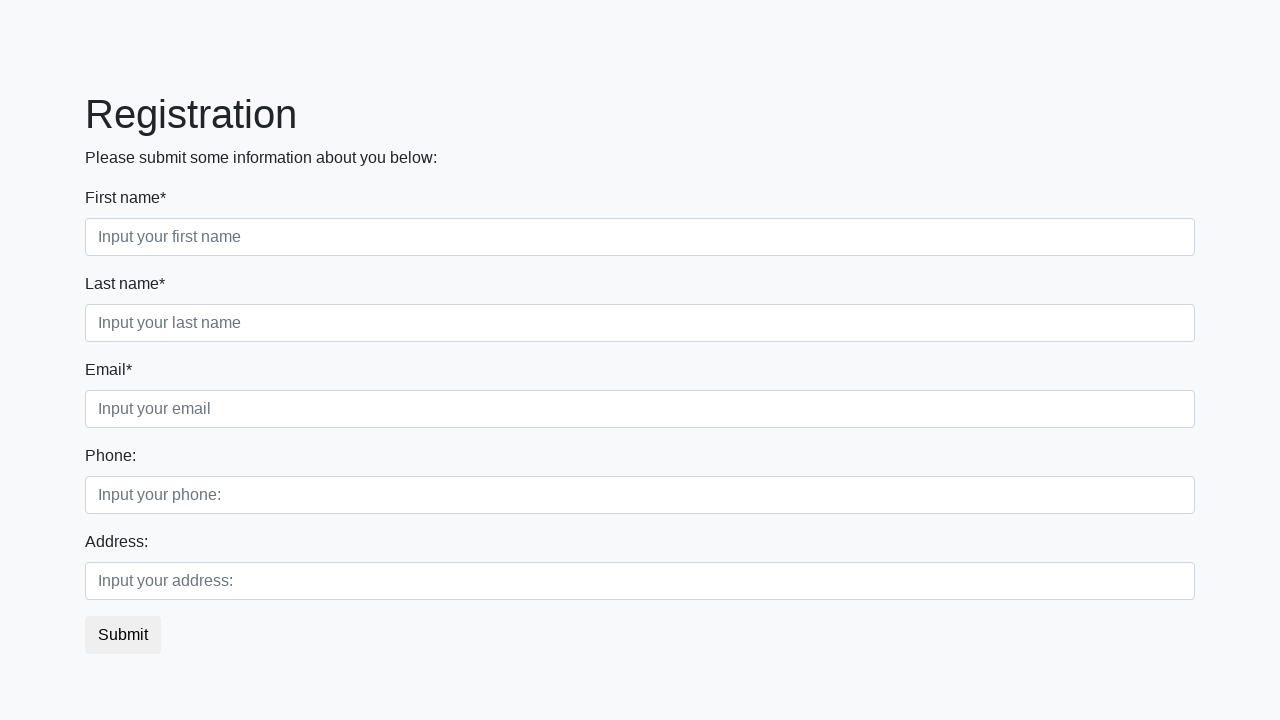

Filled first name field with 'John' on input.first:required
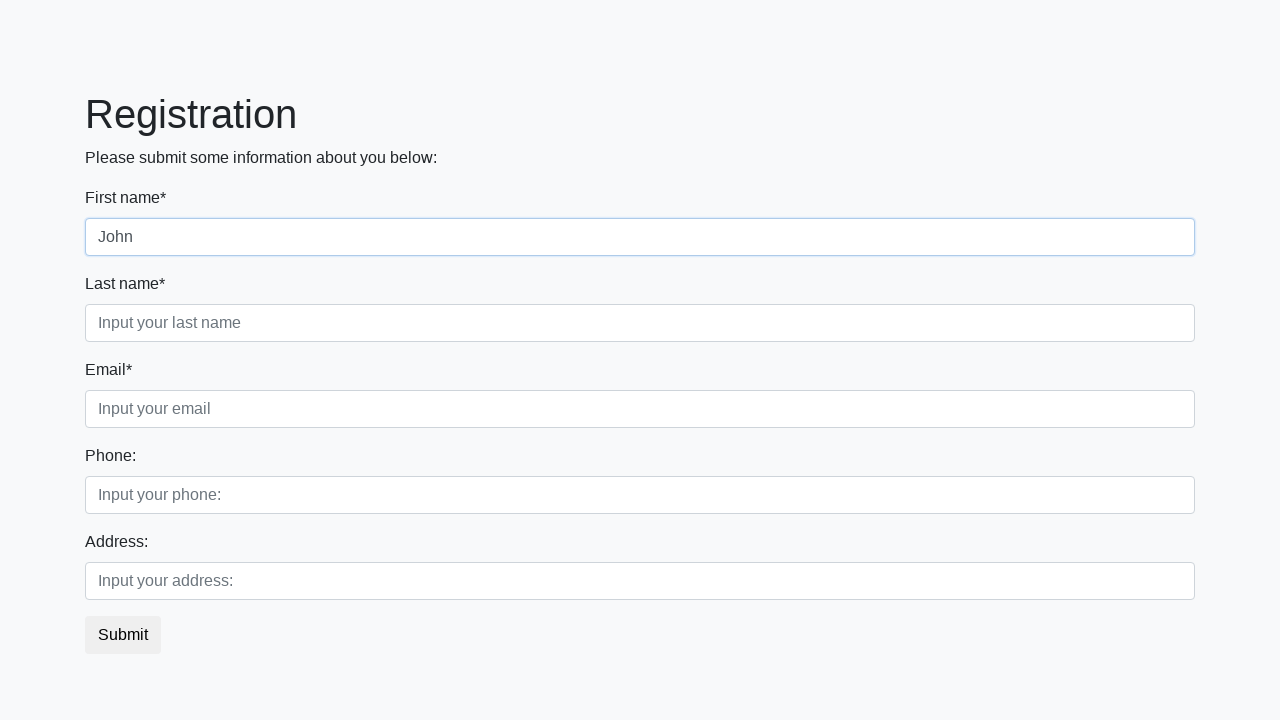

Filled last name field with 'Smith' on input.second:required
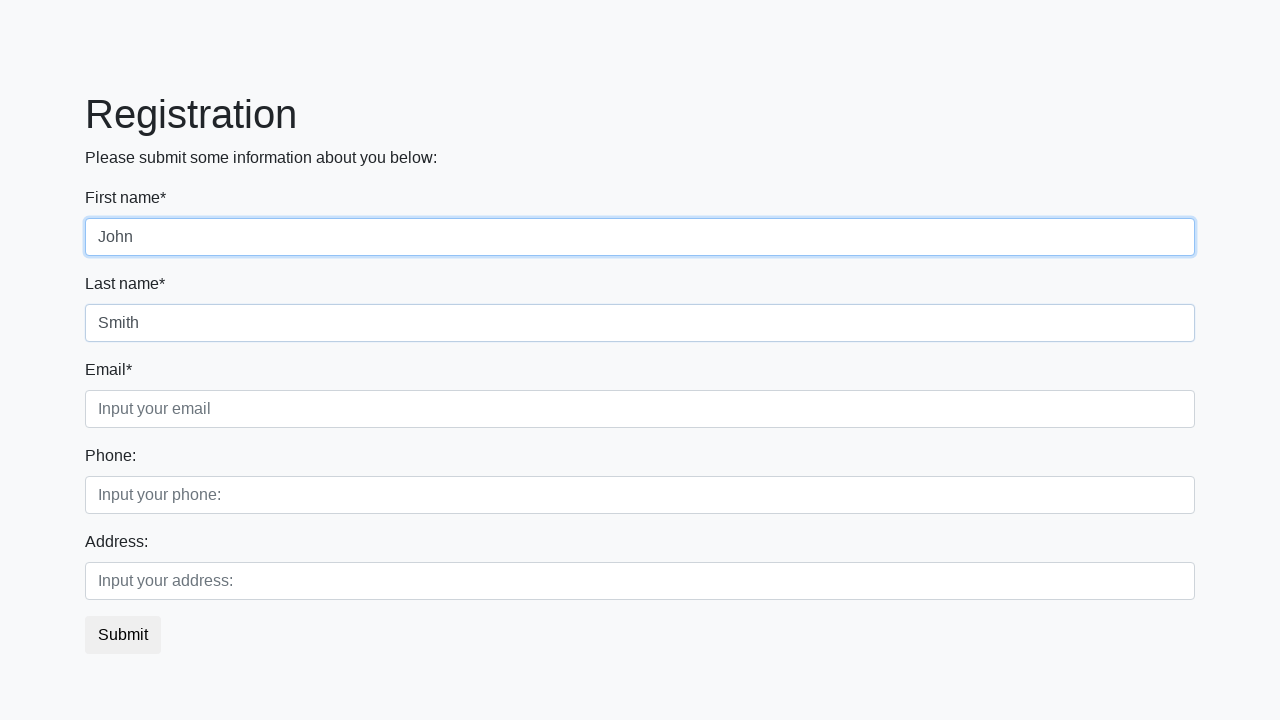

Filled email field with 'john.smith@example.com' on input.third:required
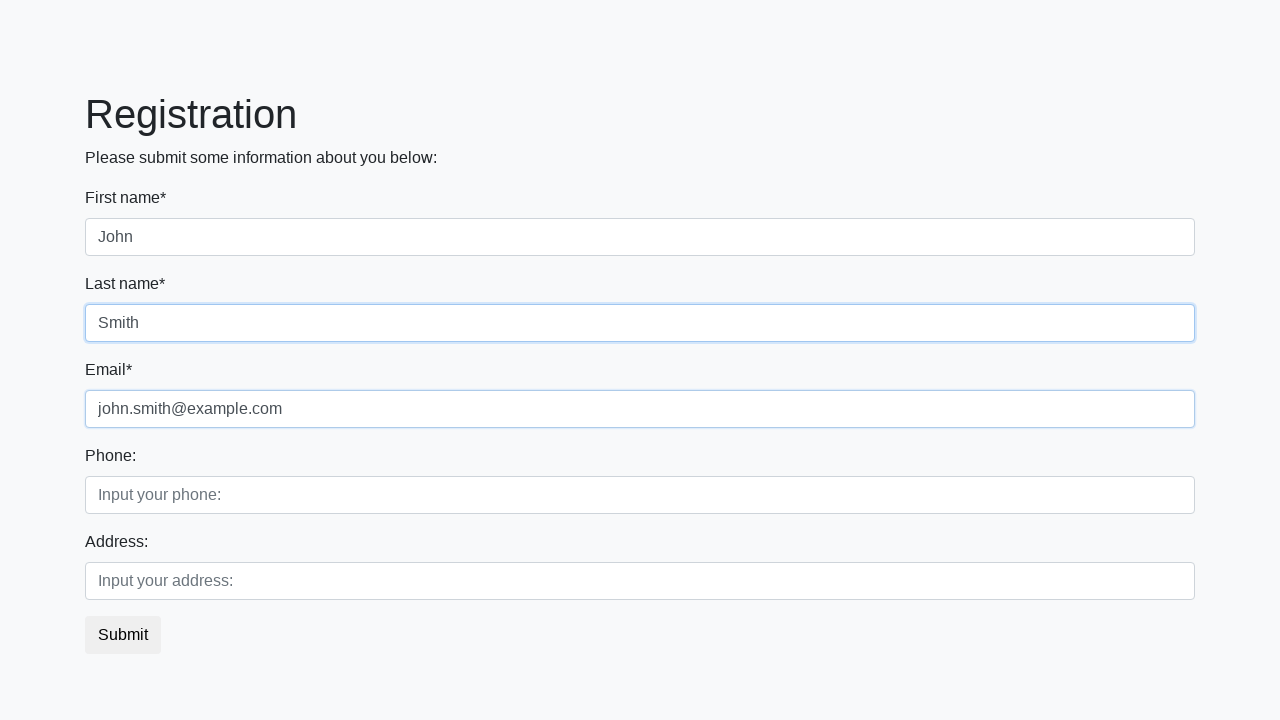

Clicked submit button at (123, 635) on button.btn
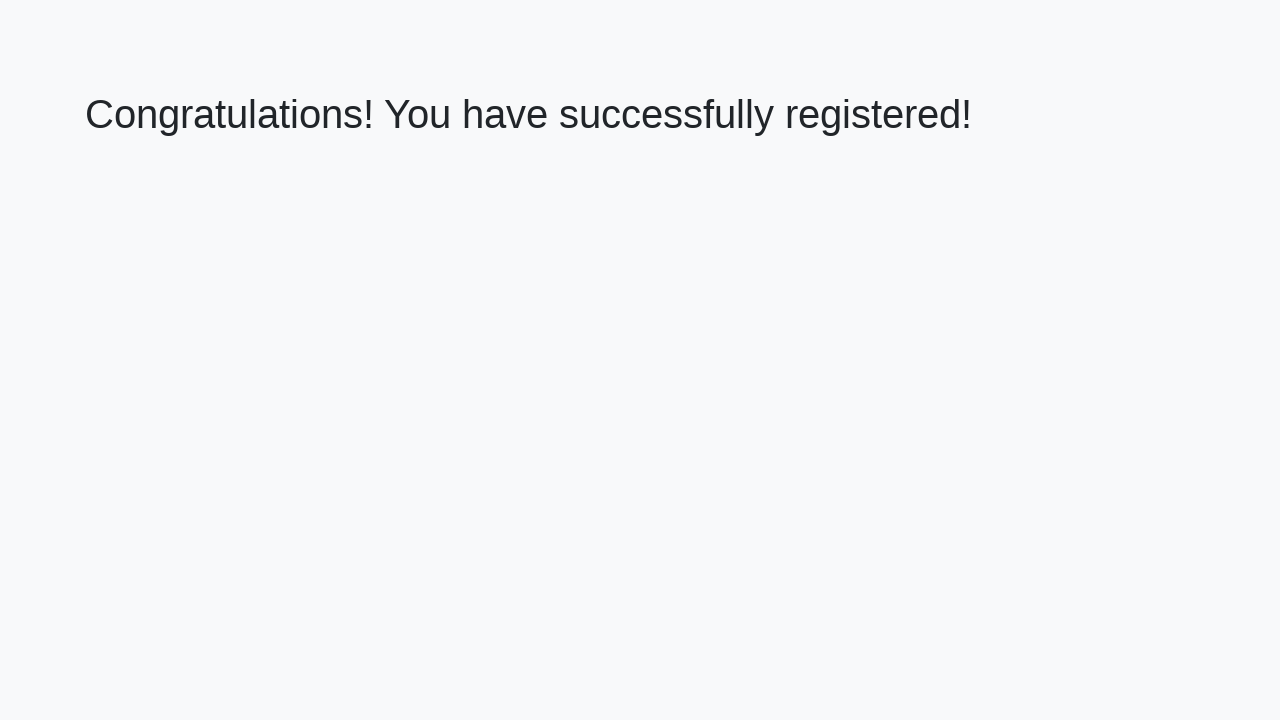

Success message h1 element loaded
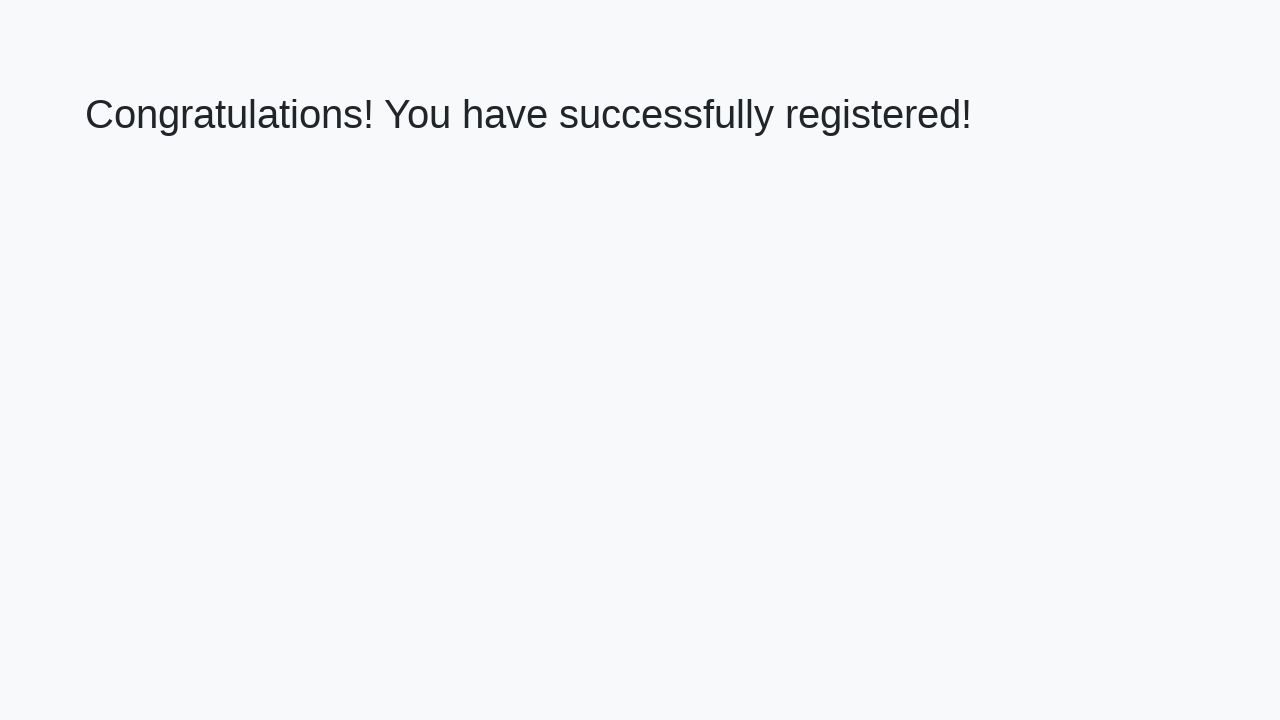

Retrieved success message text
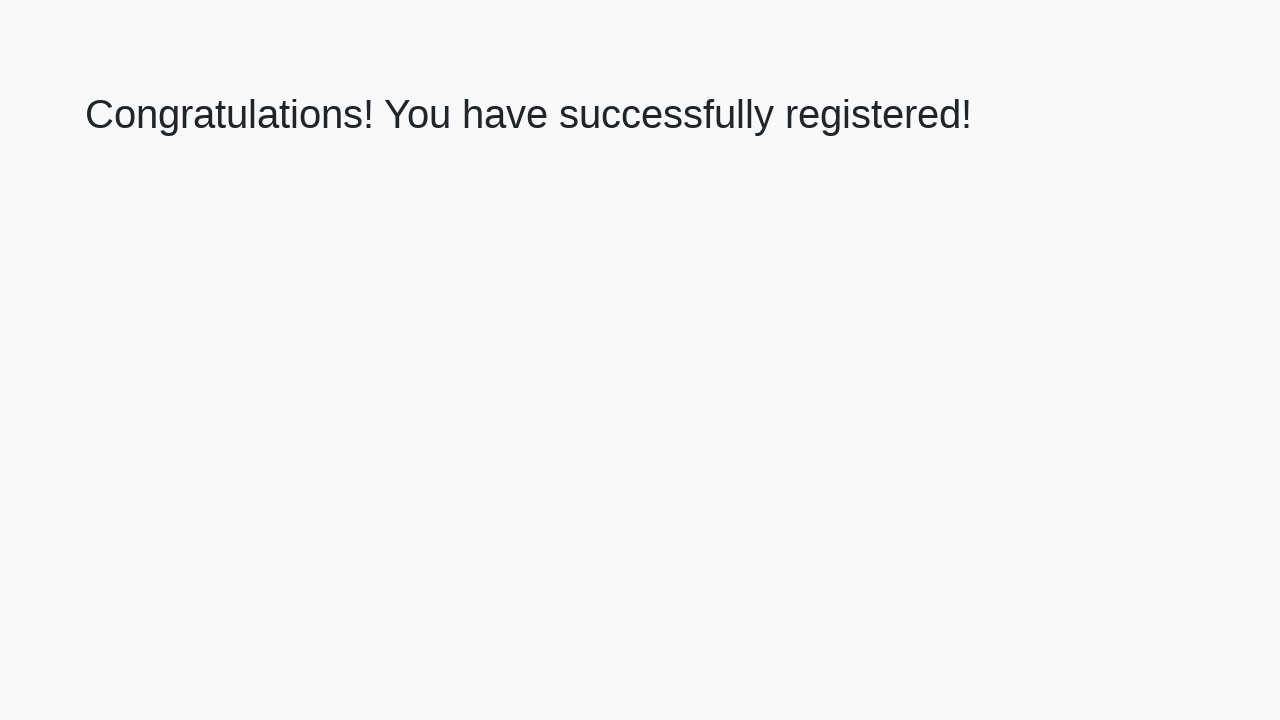

Verified success message matches expected text
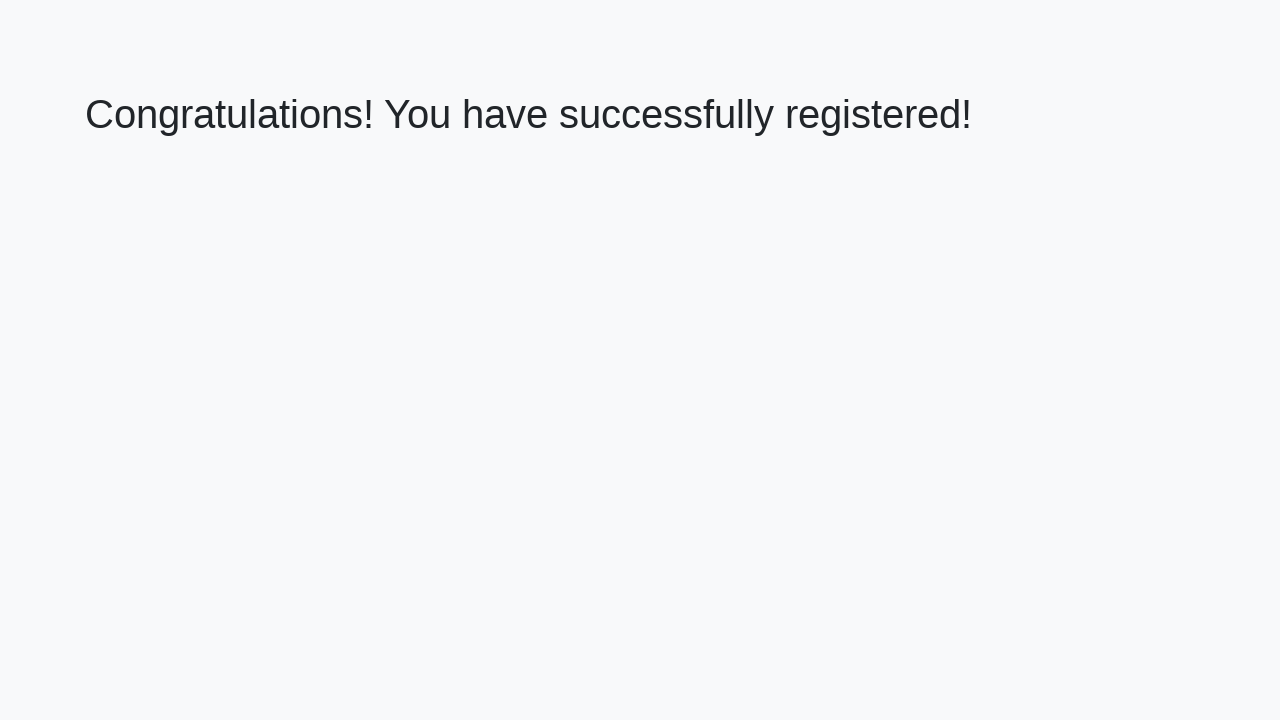

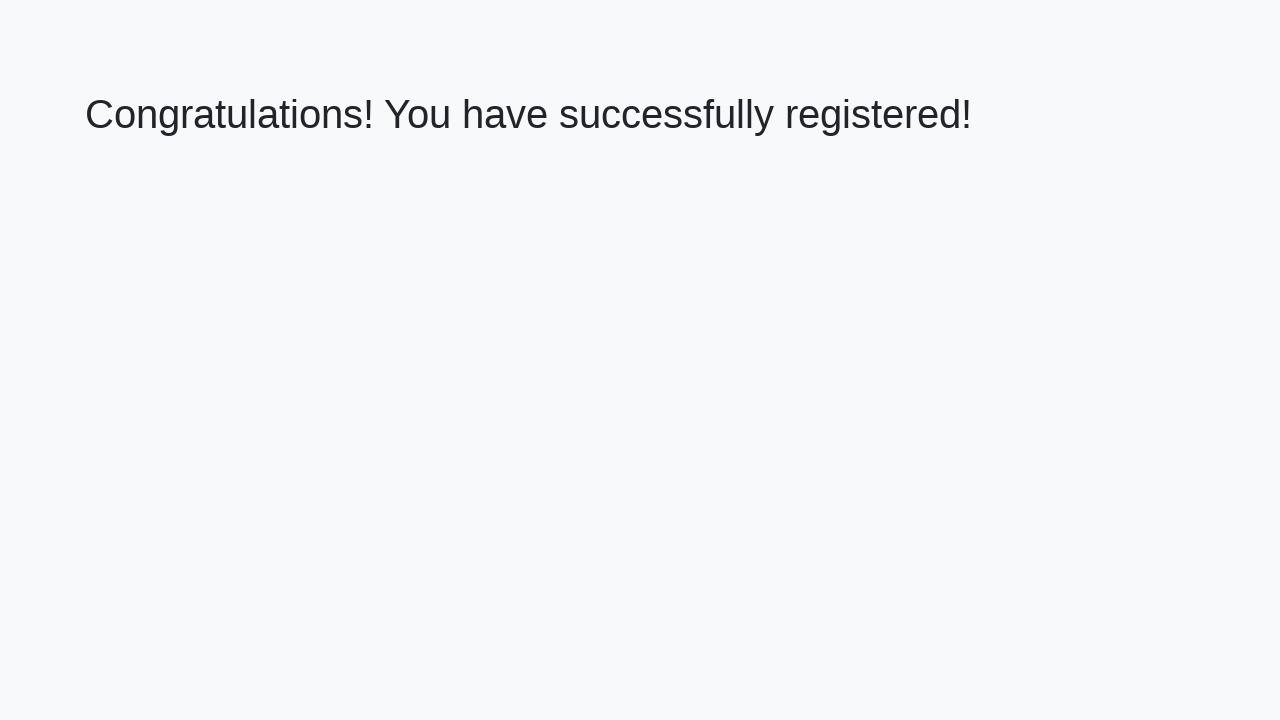